Tests jQuery UI datepicker widget by switching to the iframe and entering a date value into the datepicker input field

Starting URL: https://jqueryui.com/datepicker/

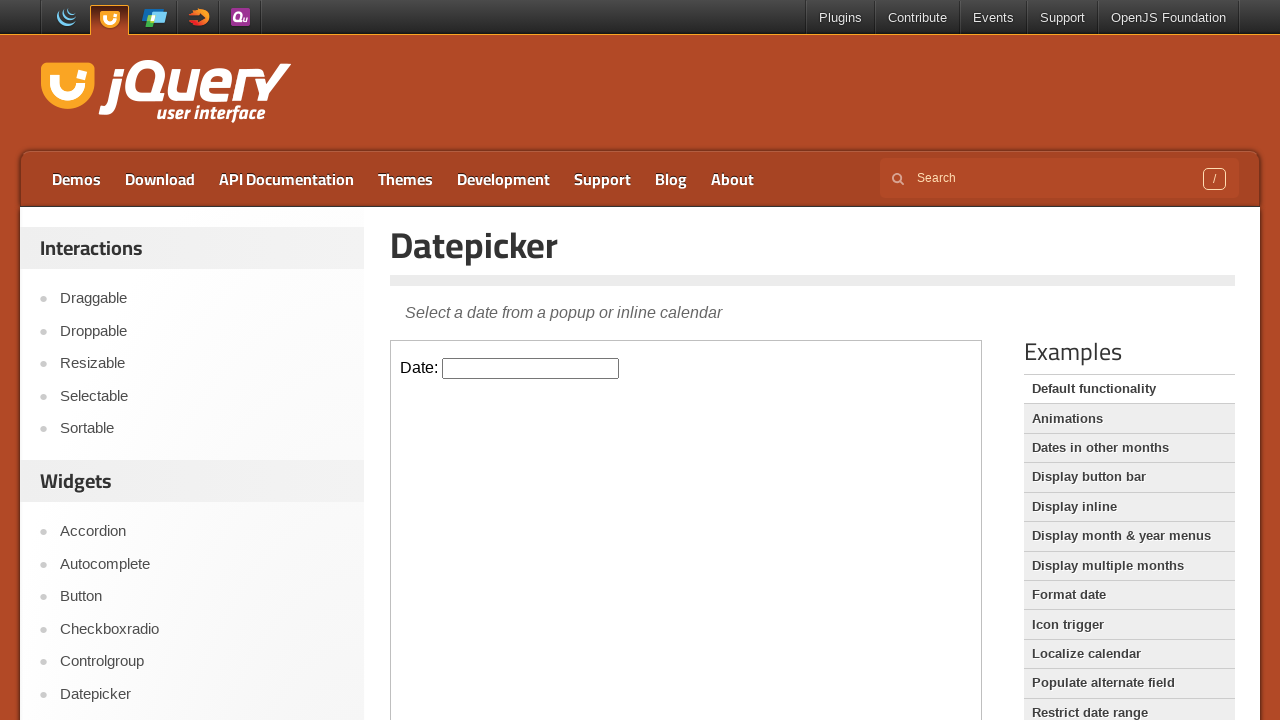

Located and switched to the datepicker iframe
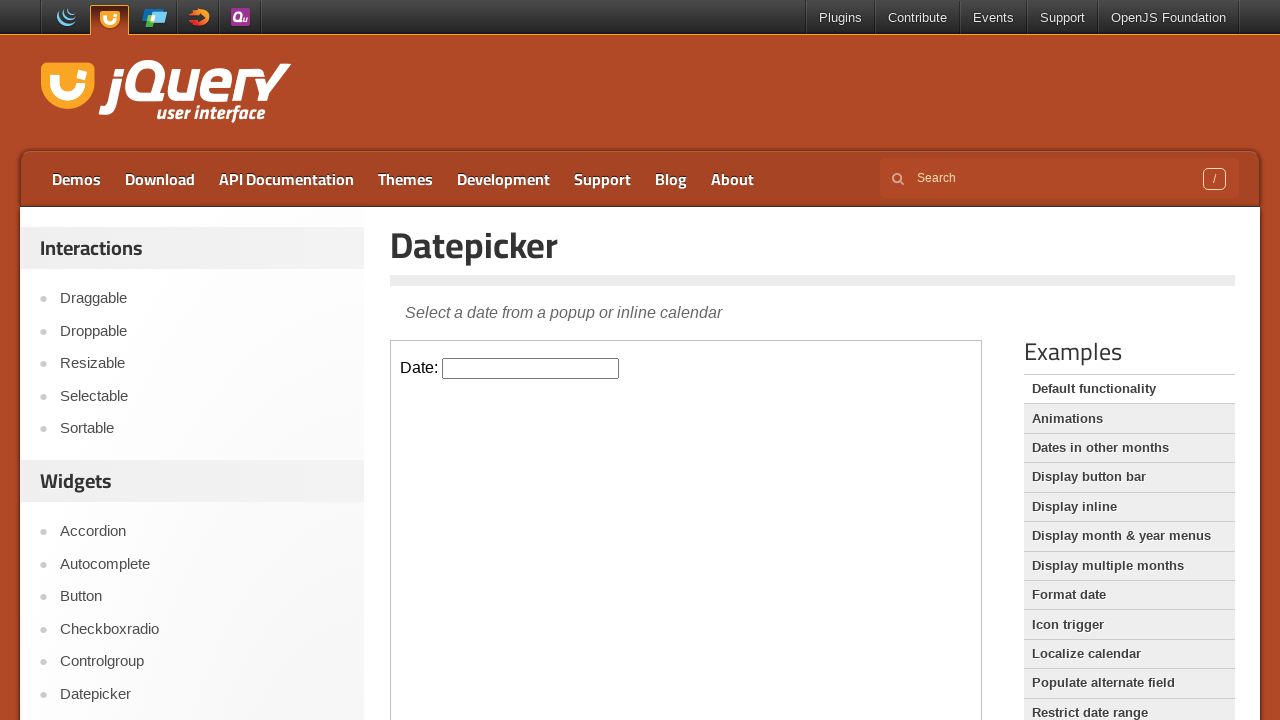

Entered date '09/03/2025' into the datepicker input field on iframe >> nth=0 >> internal:control=enter-frame >> #datepicker
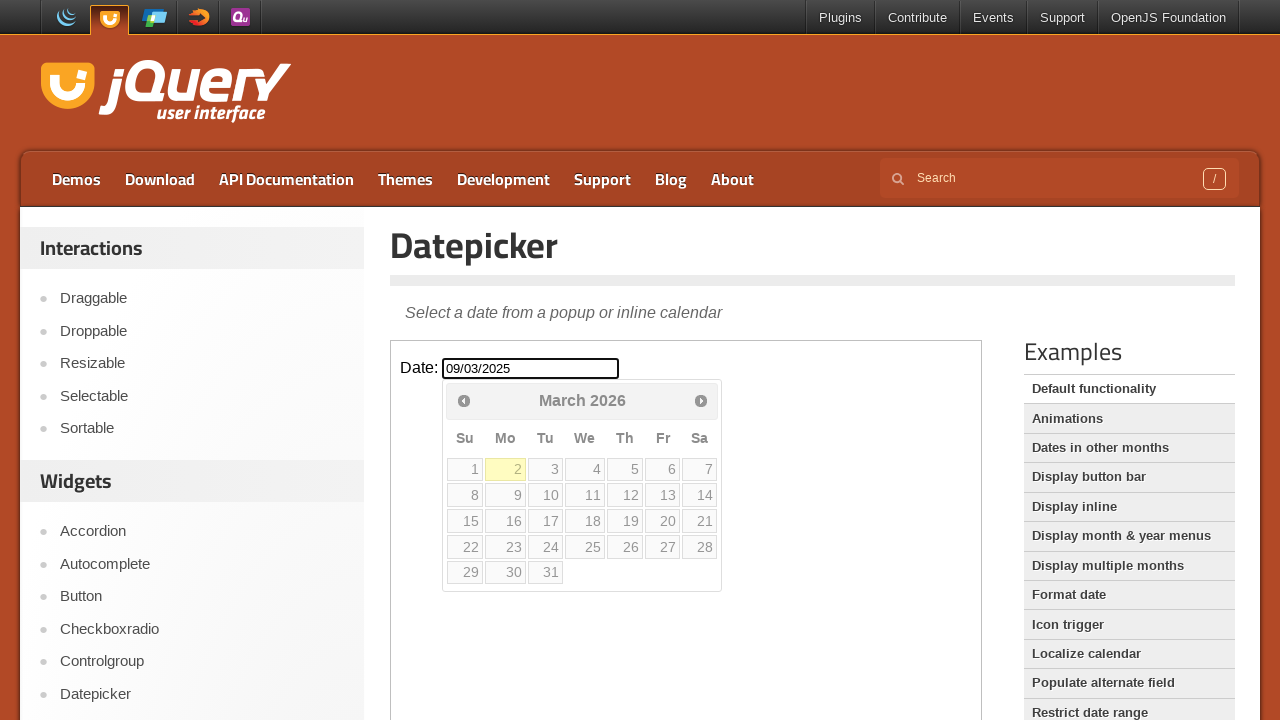

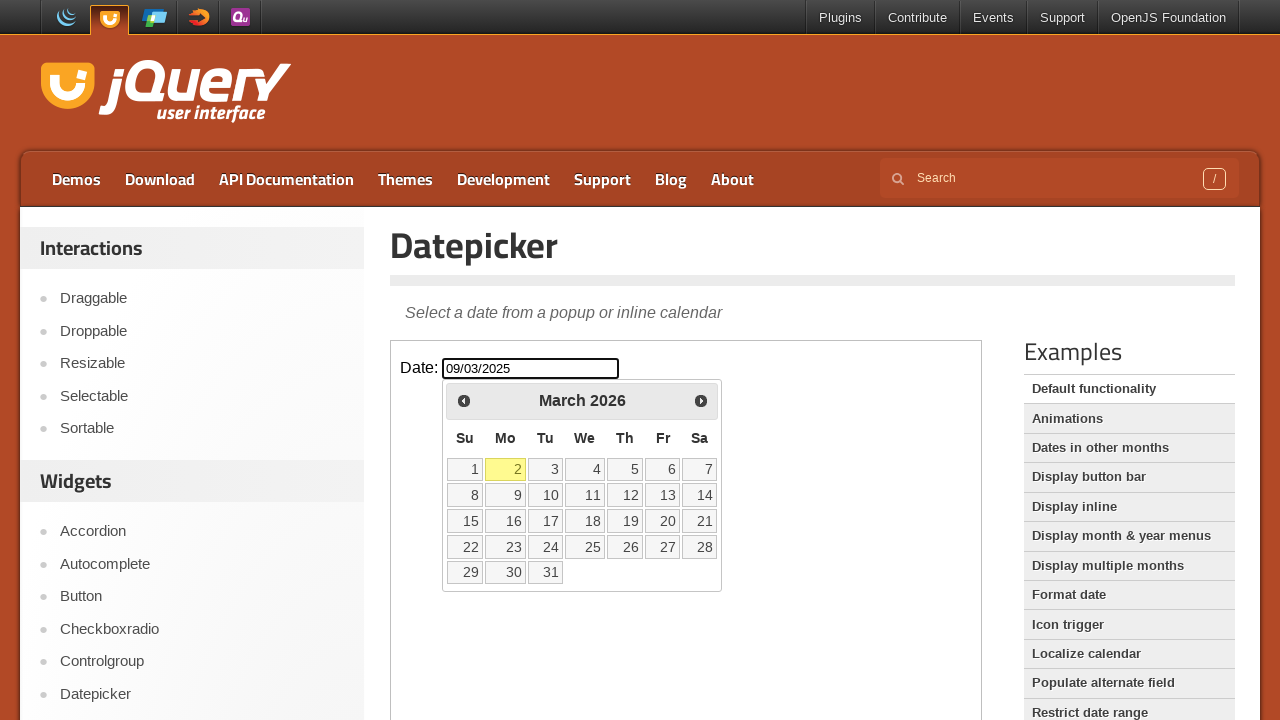